Tests a TodoMVC application by adding three tasks to the todo list and then marking each task as complete, verifying the item count decreases after each completion.

Starting URL: https://todomvc.com/examples/angular/dist/browser/#

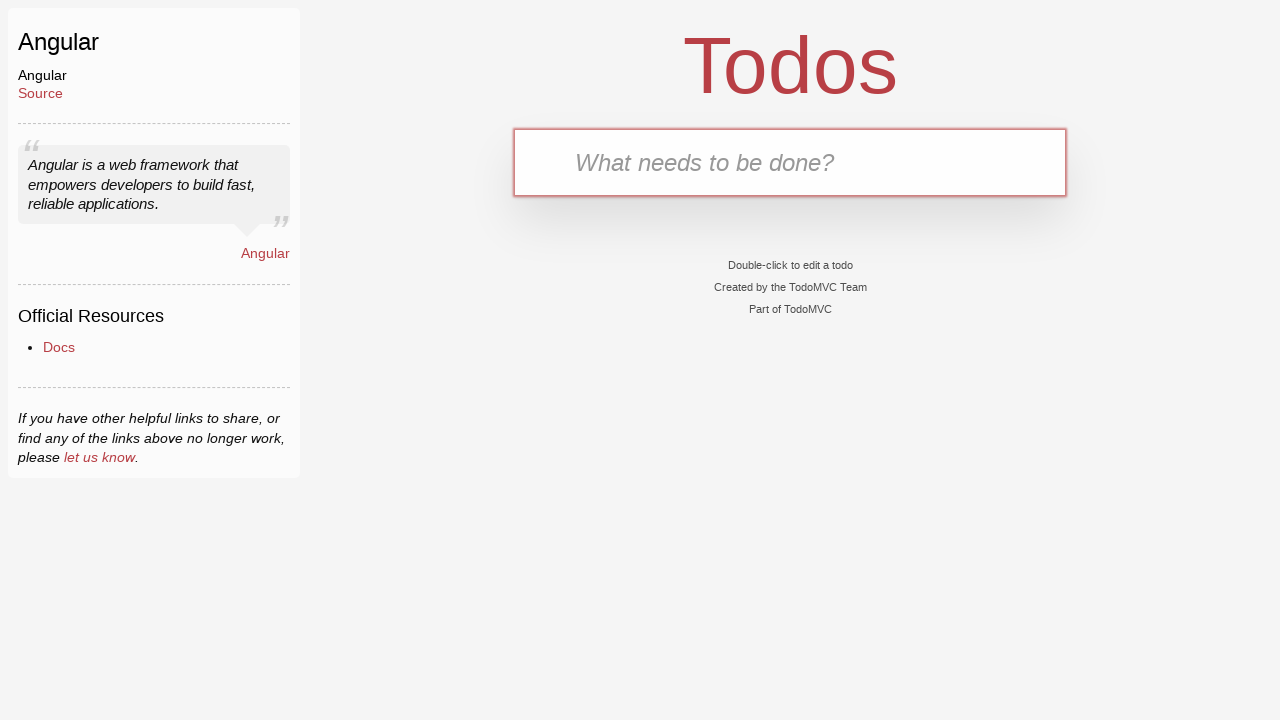

Filled new todo input with 'Complete Robot Framework Training' on input.new-todo
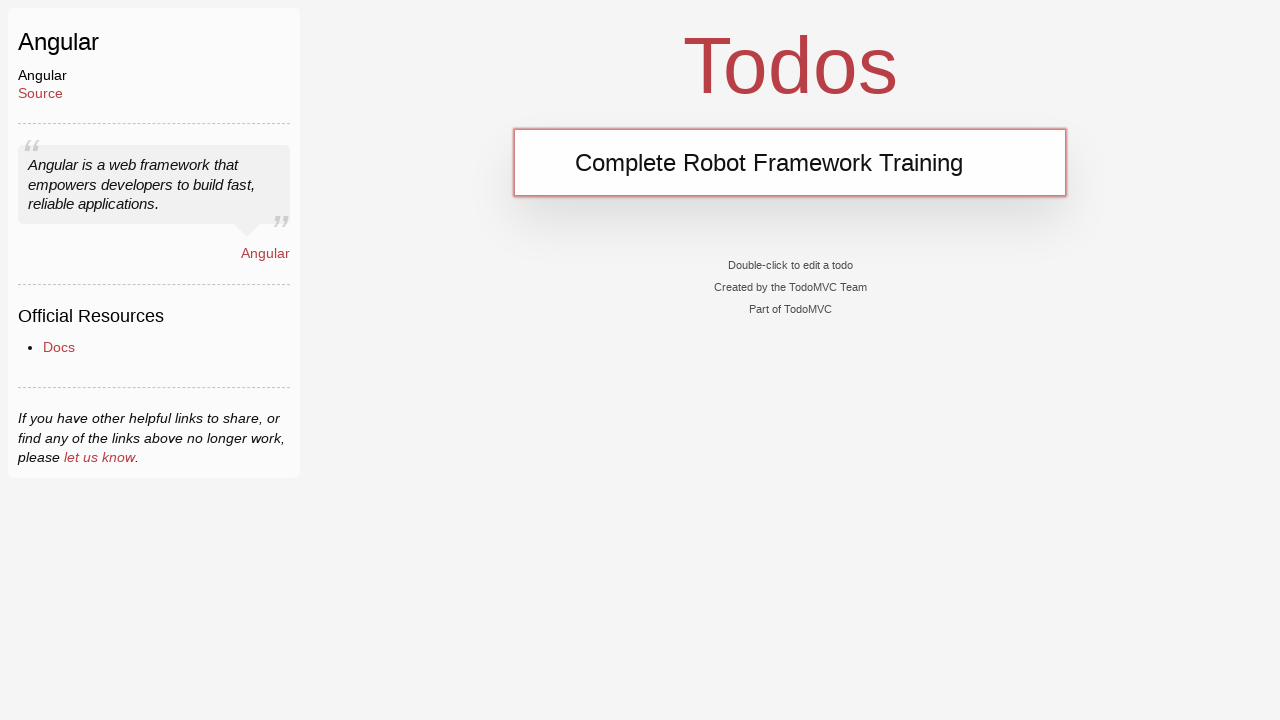

Pressed Enter to add first task
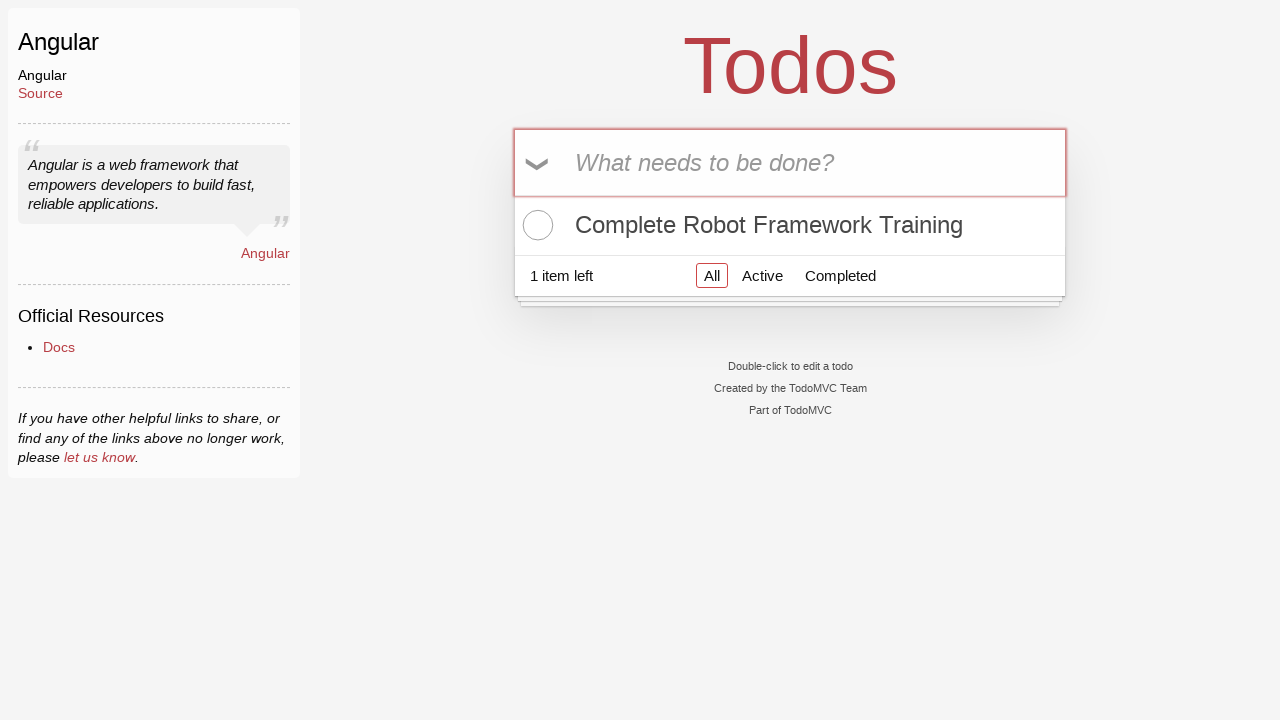

Filled new todo input with 'Write Automated Tests' on input.new-todo
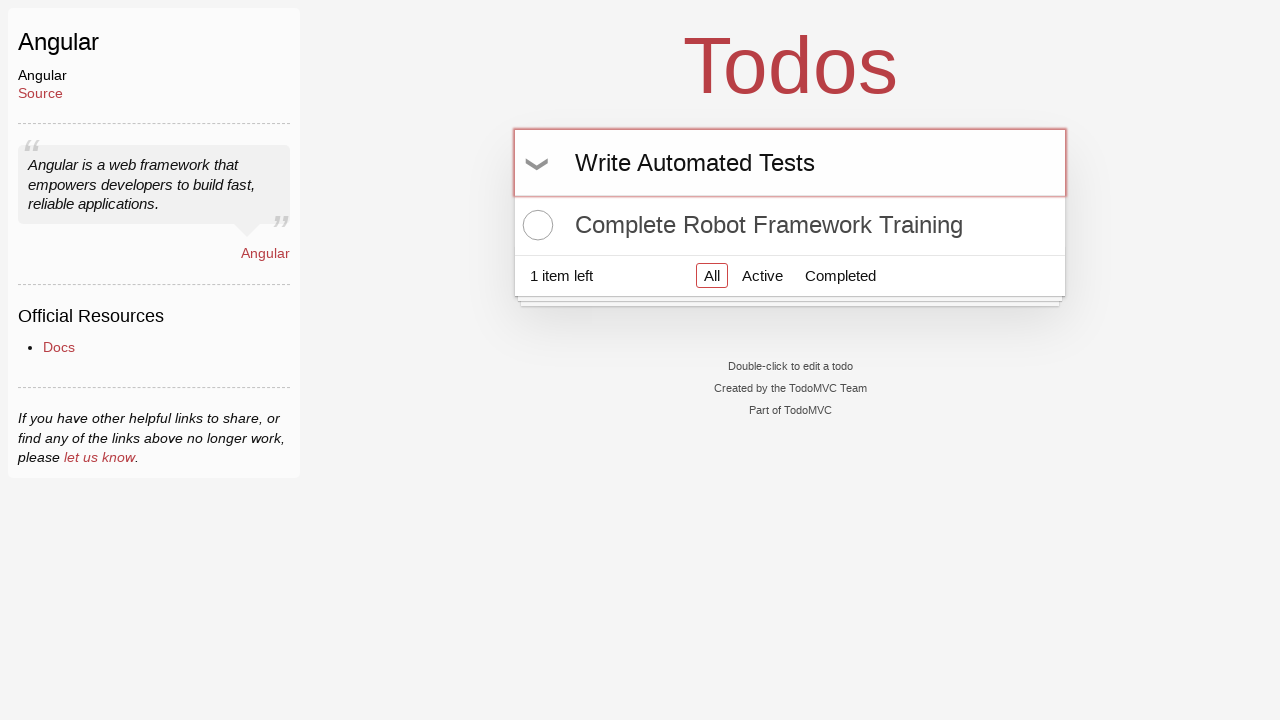

Pressed Enter to add second task
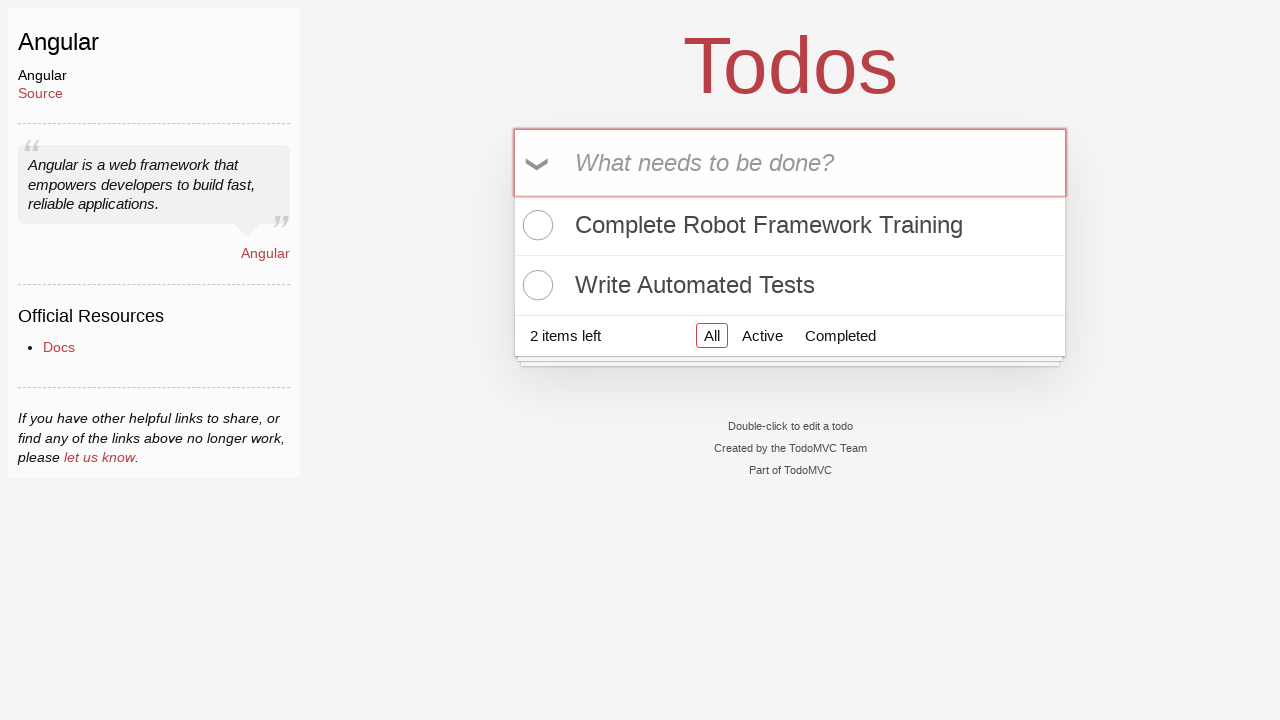

Filled new todo input with 'Take a nap' on input.new-todo
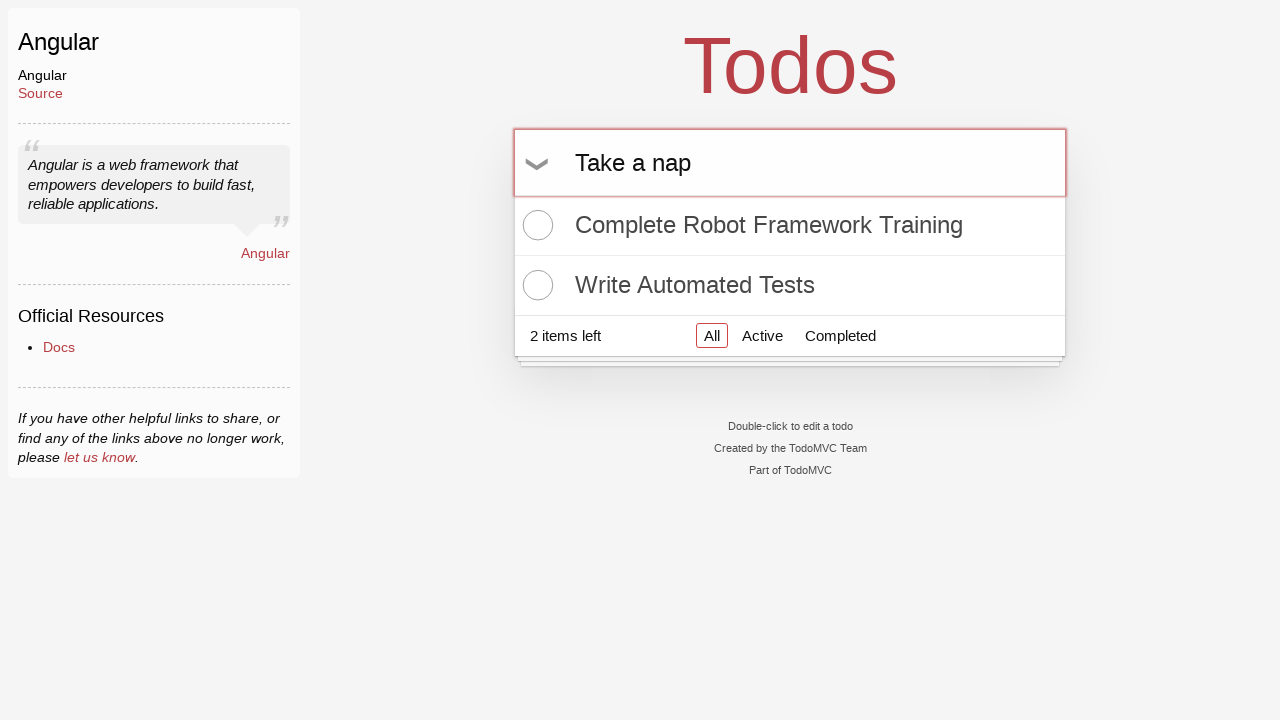

Pressed Enter to add third task
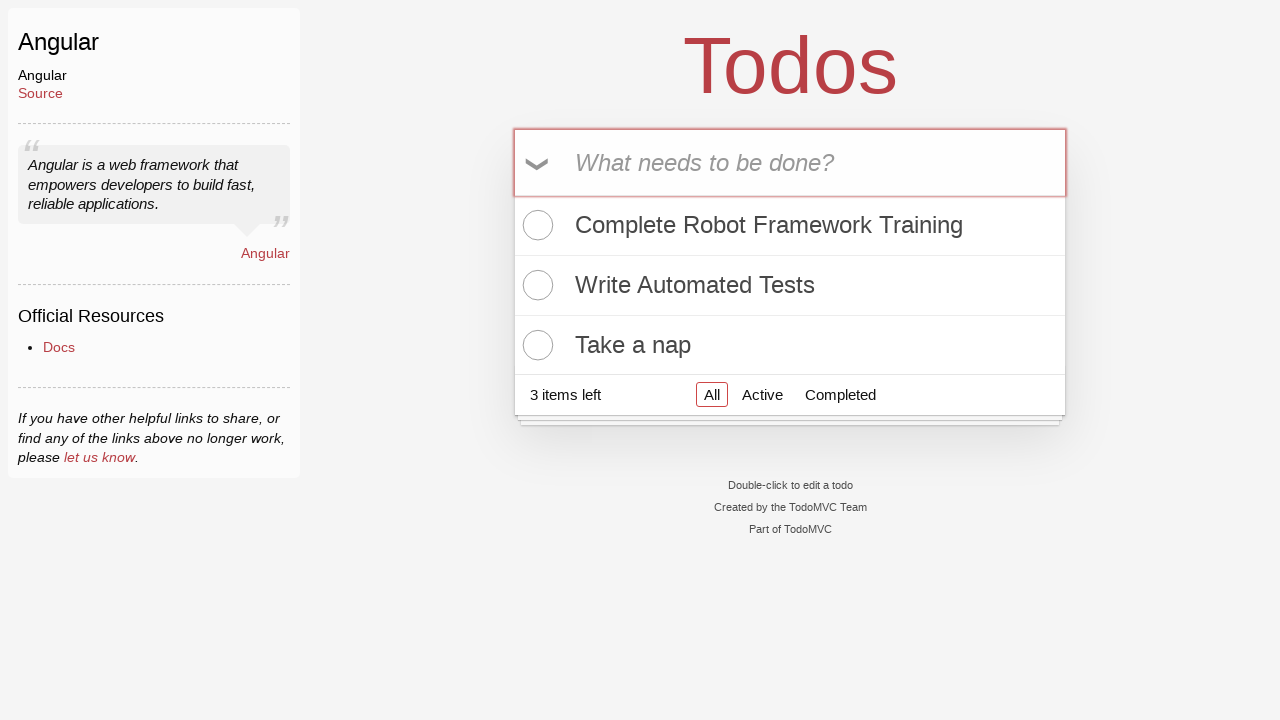

Waited for todo count element to appear - 3 items in list
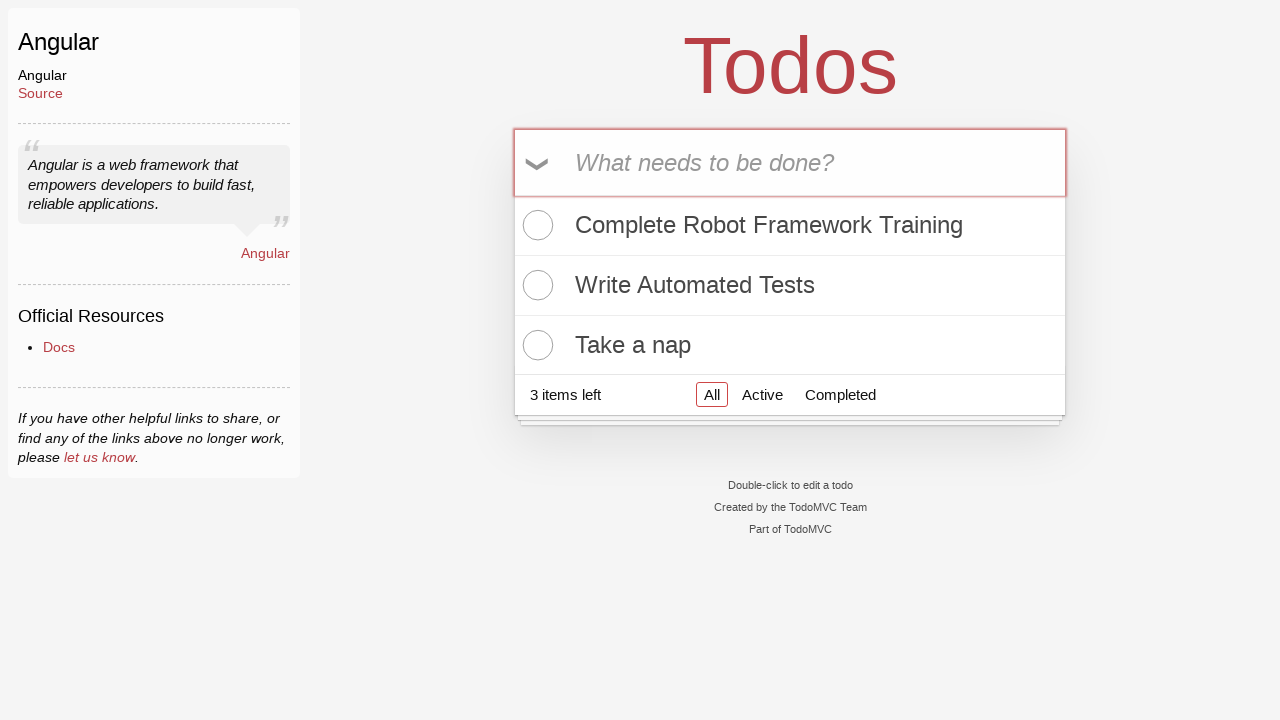

Clicked checkbox to mark 'Complete Robot Framework Training' as complete at (535, 225) on xpath=//*[contains(text(), 'Complete Robot Framework Training')]/../input
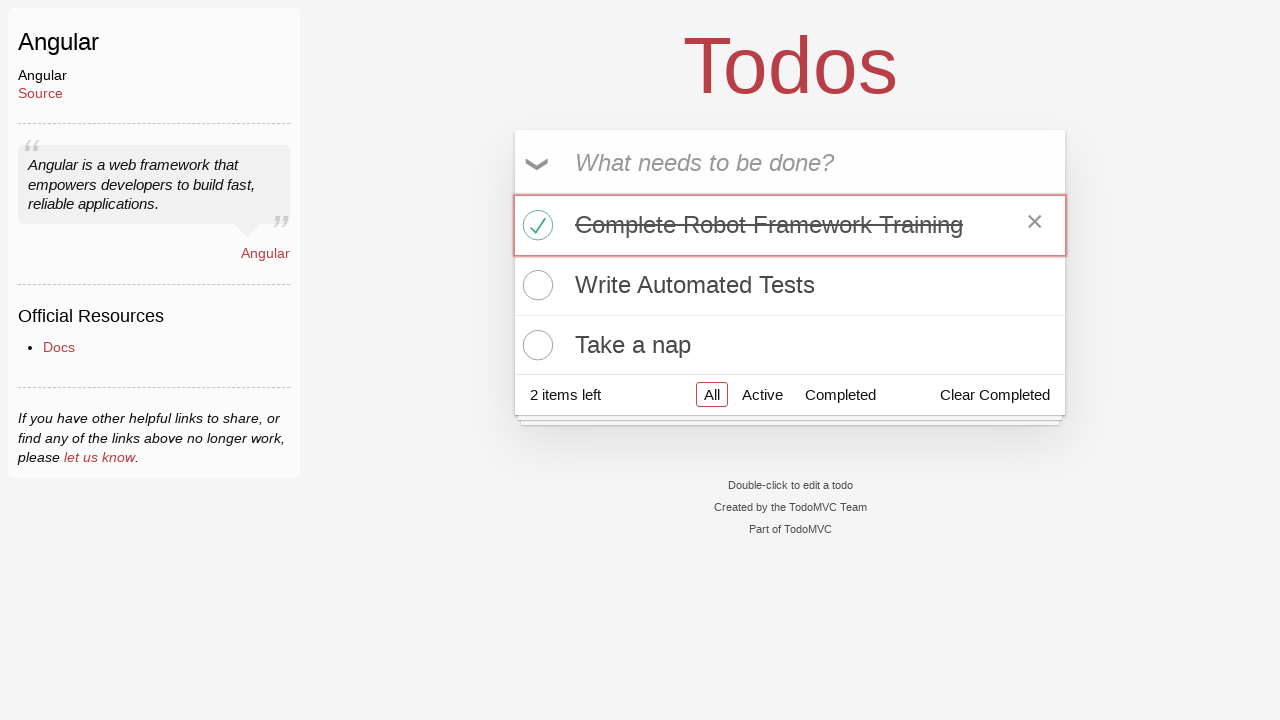

Clicked checkbox to mark 'Write Automated Tests' as complete at (535, 285) on xpath=//*[contains(text(), 'Write Automated Tests')]/../input
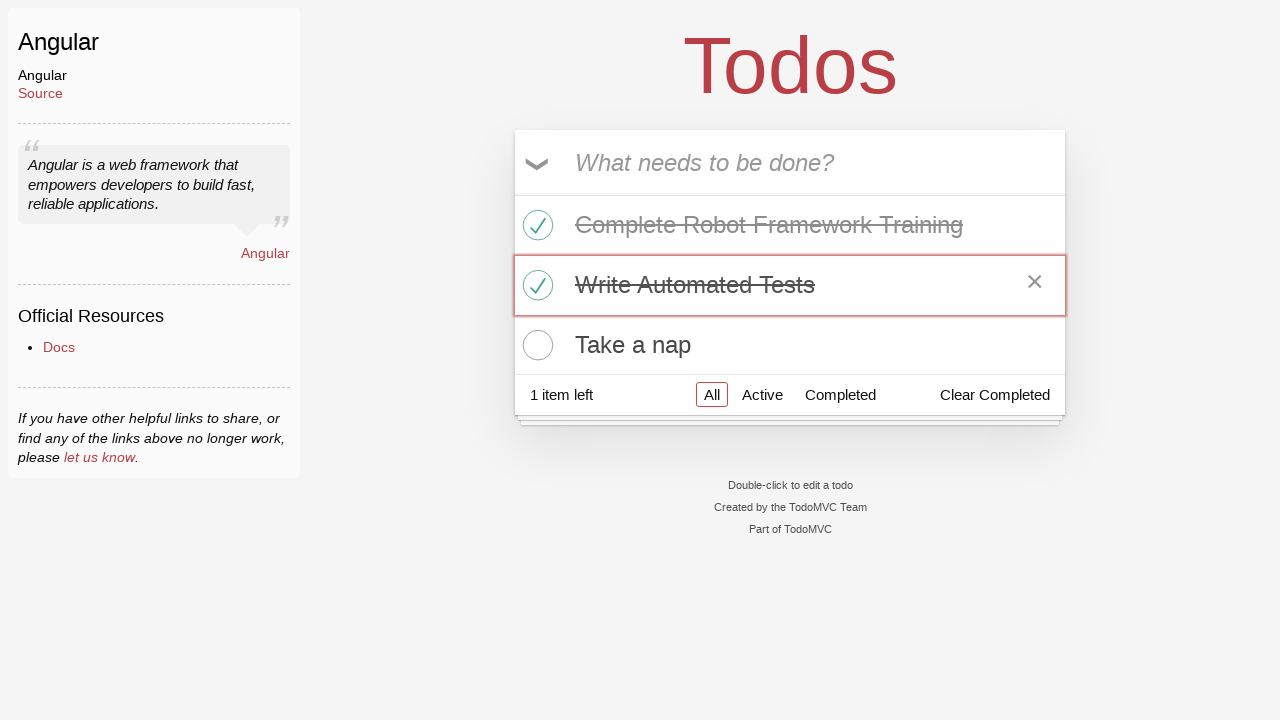

Clicked checkbox to mark 'Take a nap' as complete at (535, 345) on xpath=//*[contains(text(), 'Take a nap')]/../input
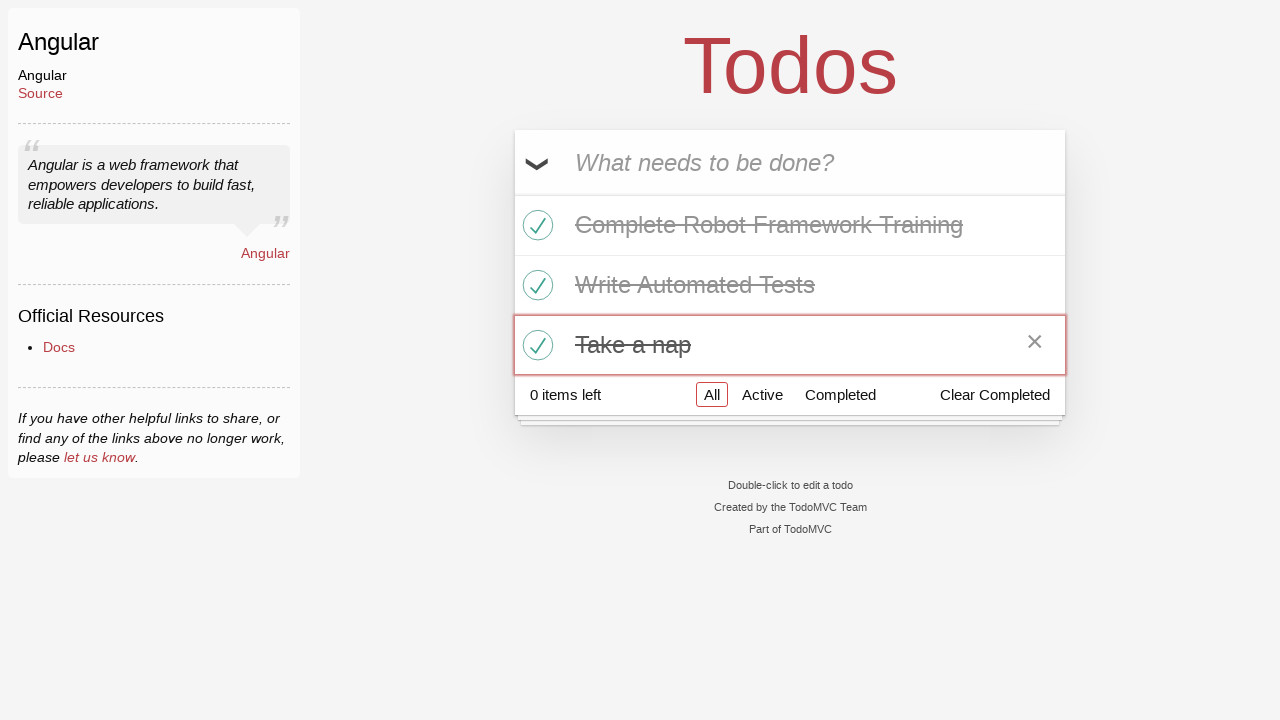

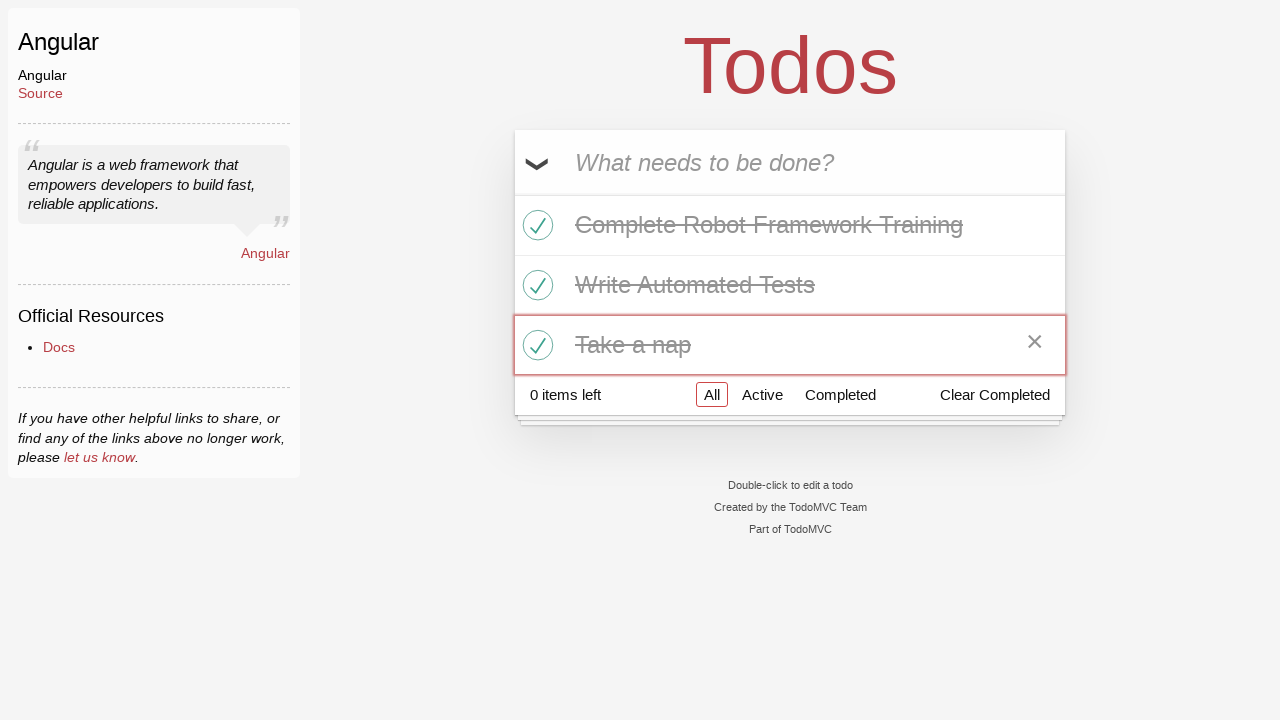